Navigates to W3Schools JavaScript tutorial page and executes JavaScript to open the references navigation menu

Starting URL: http://www.w3schools.com/js/

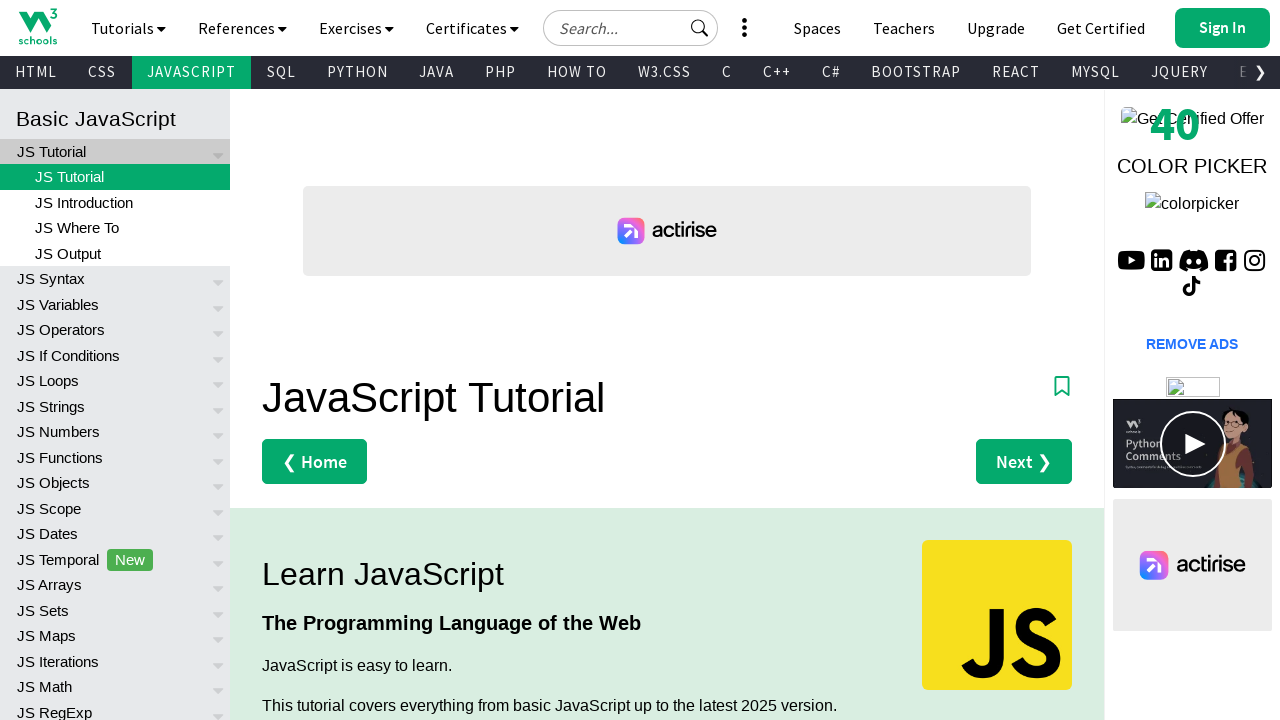

Navigated to W3Schools JavaScript tutorial page
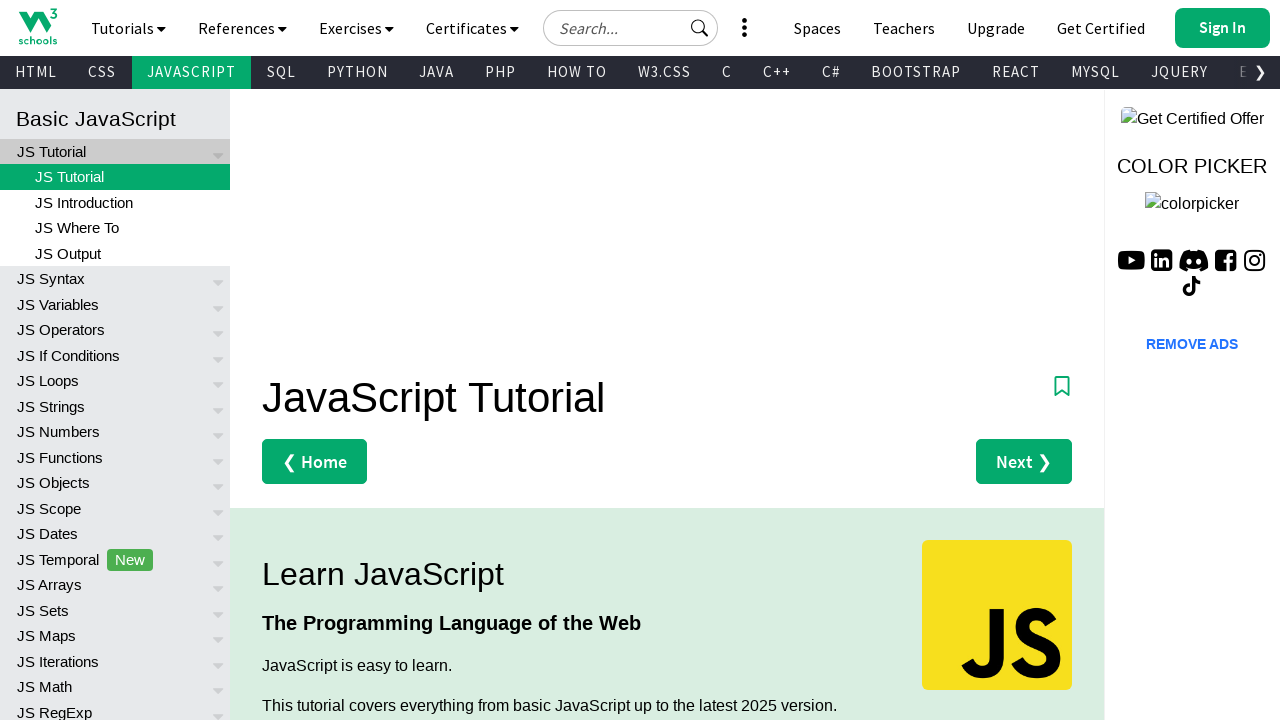

Executed JavaScript to open the references navigation menu
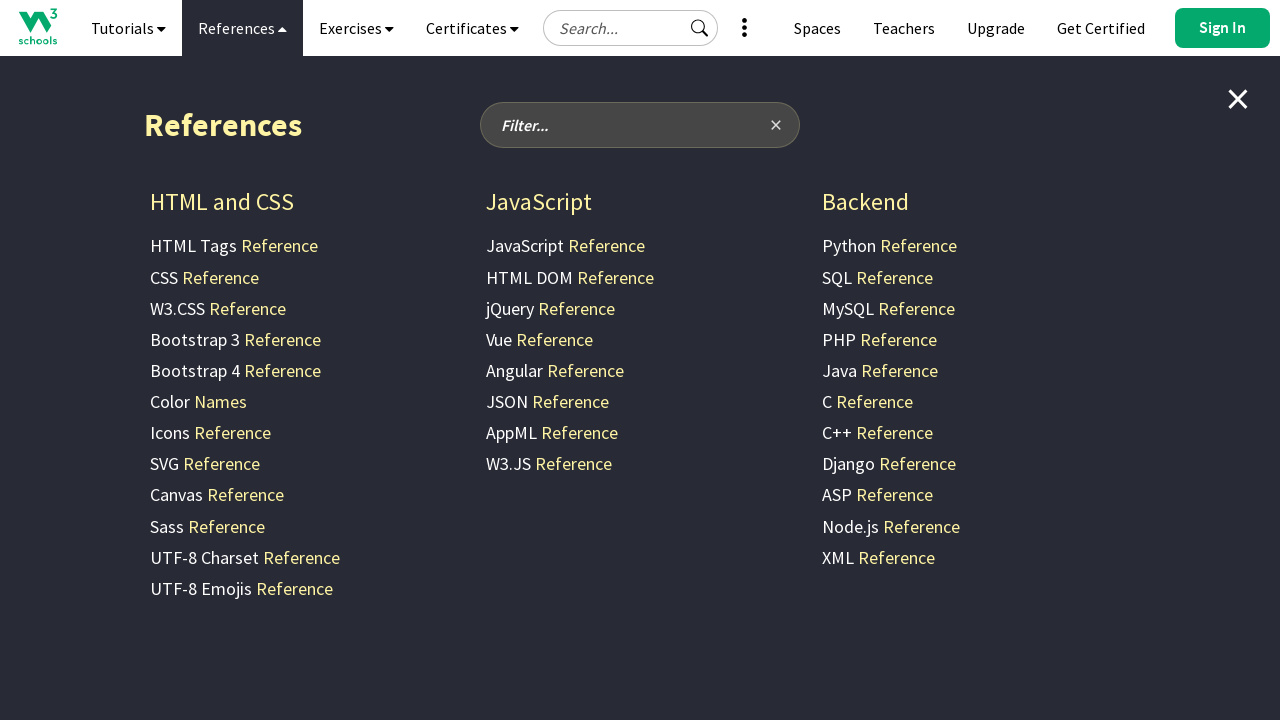

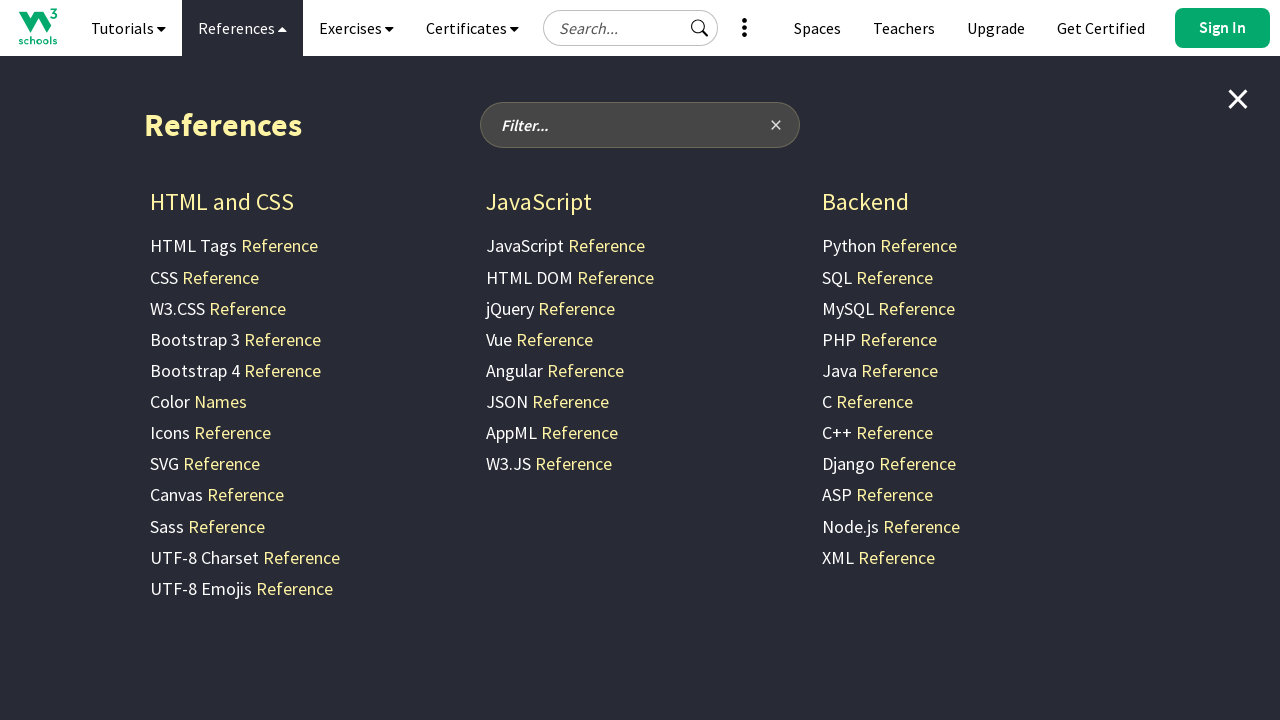